Navigates to the WebdriverIO website and verifies that the page loads correctly by checking for the page title

Starting URL: http://webdriver.io

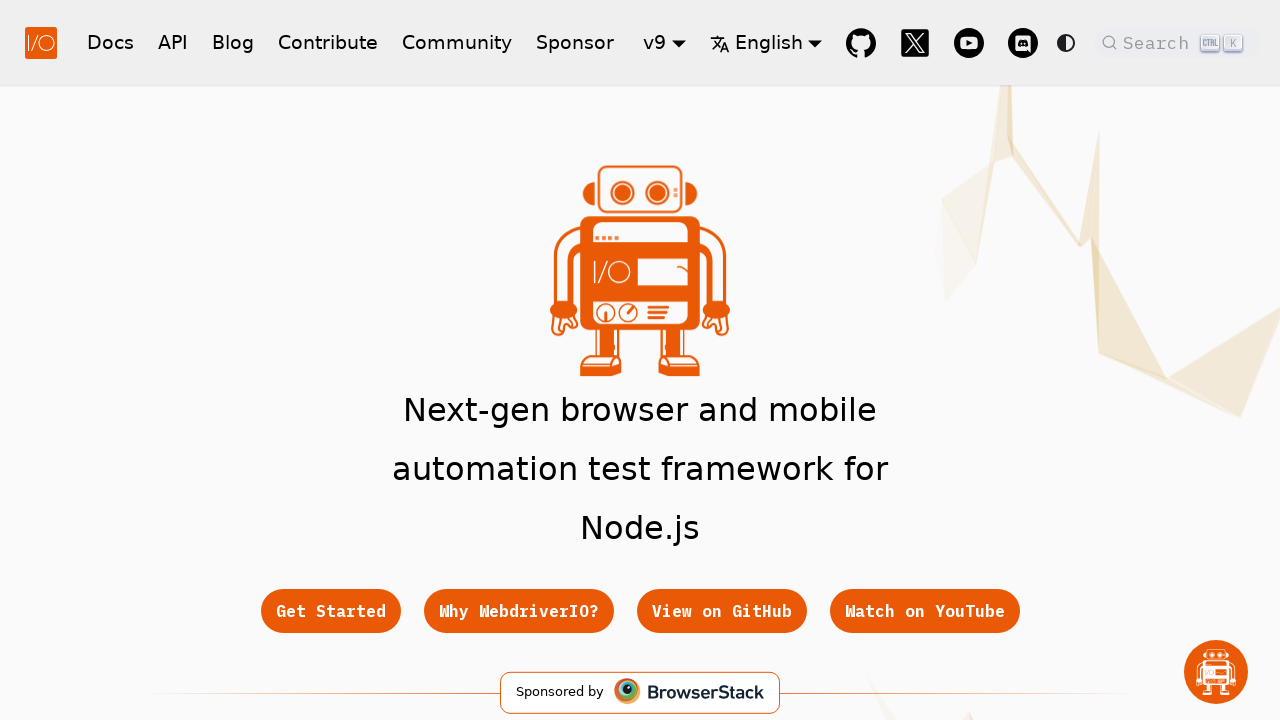

Waited for page to reach domcontentloaded state
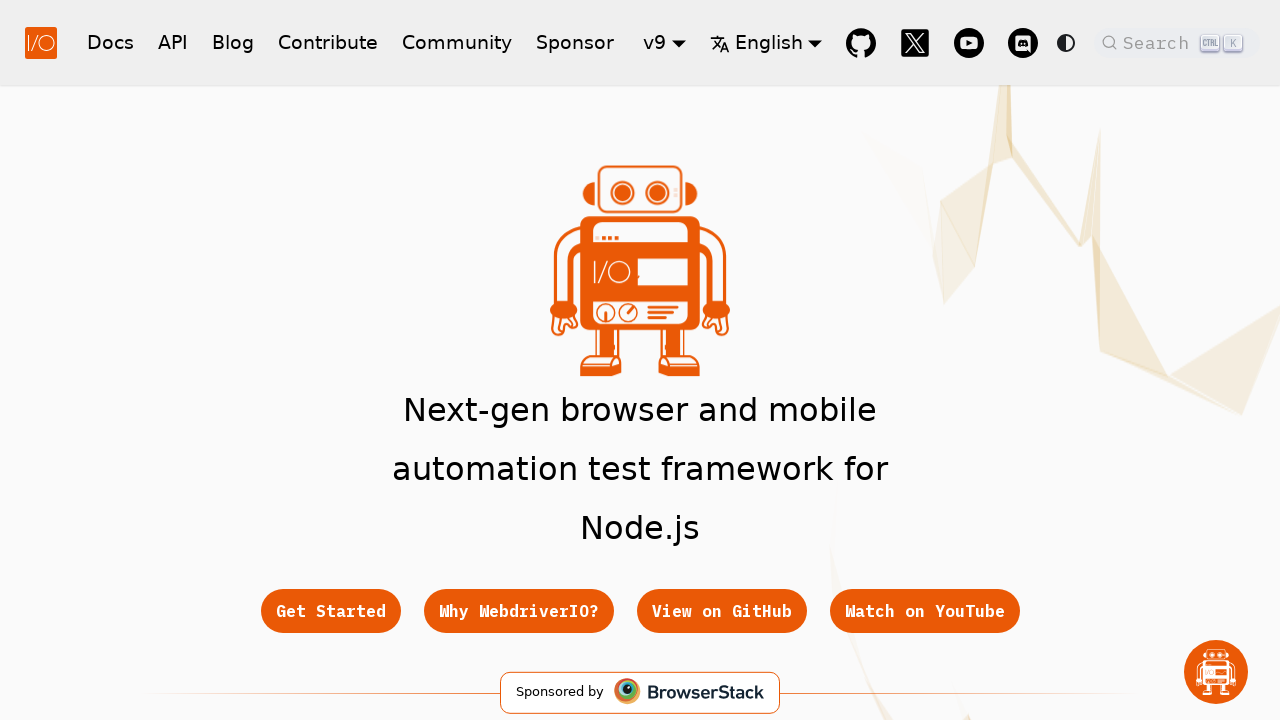

Retrieved page title: 'WebdriverIO · Next-gen browser and mobile automation test framework for Node.js | WebdriverIO'
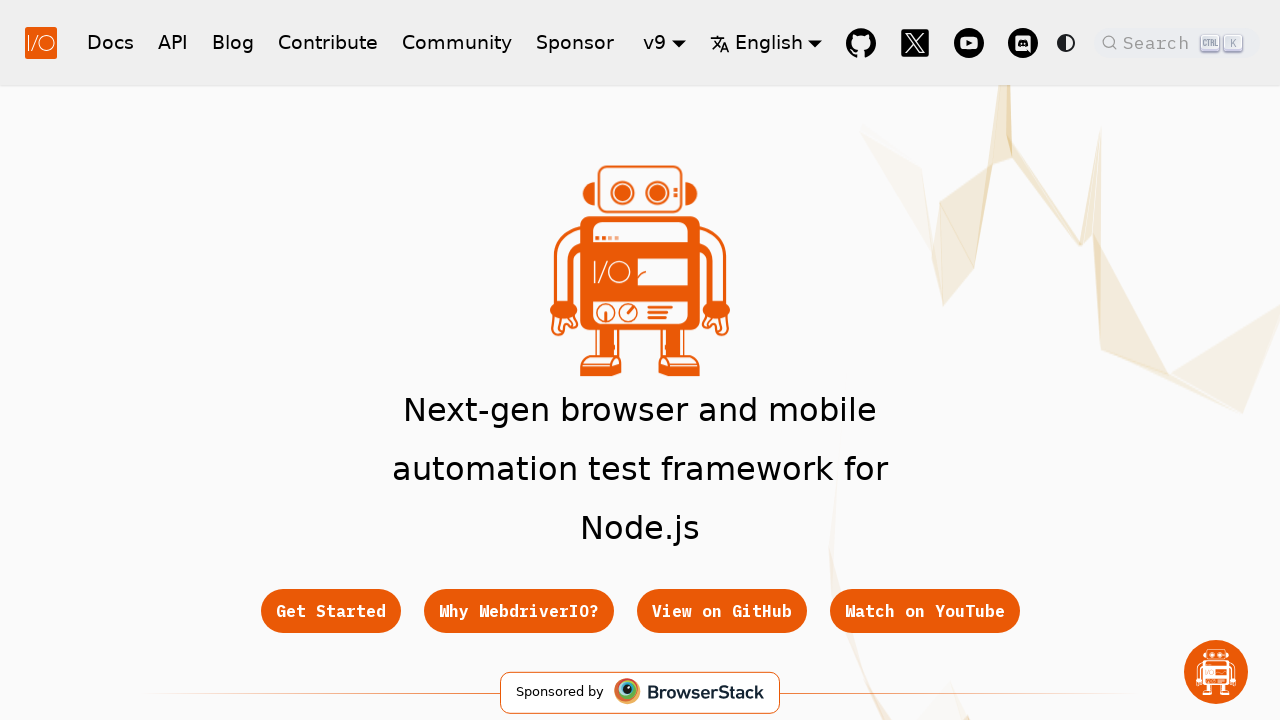

Verified that page title contains 'WebdriverIO' or 'webdriver'
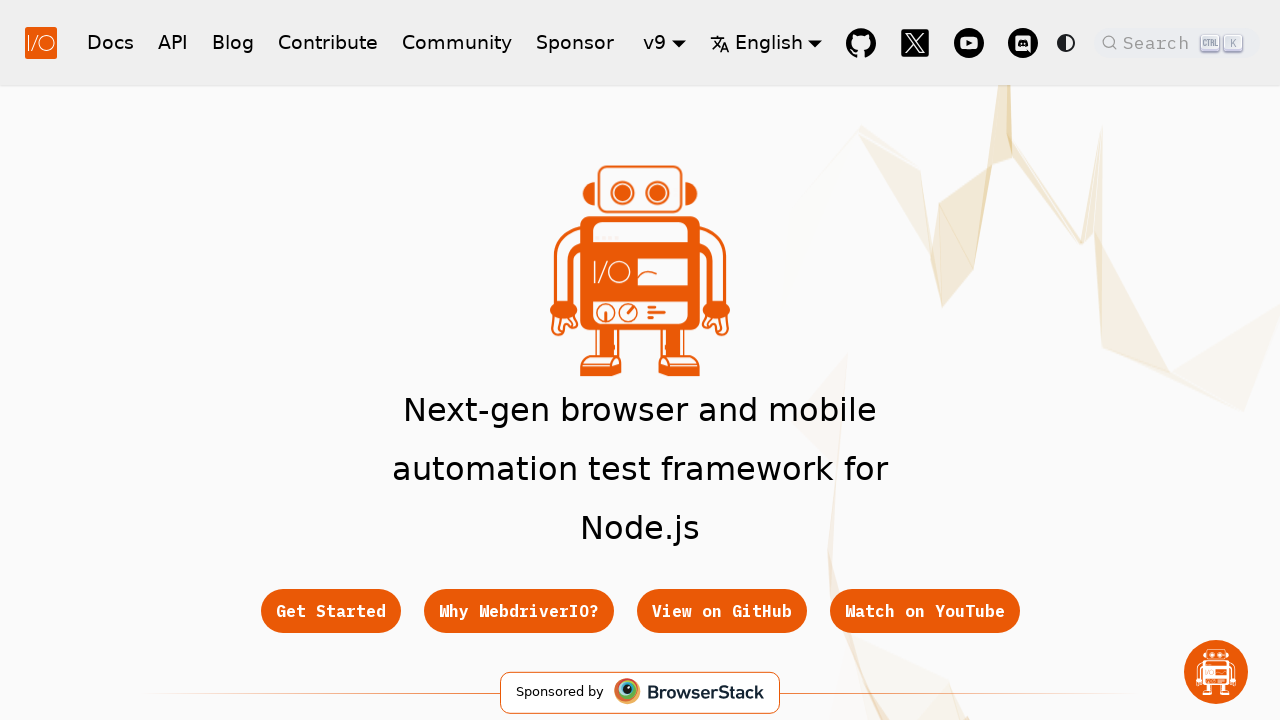

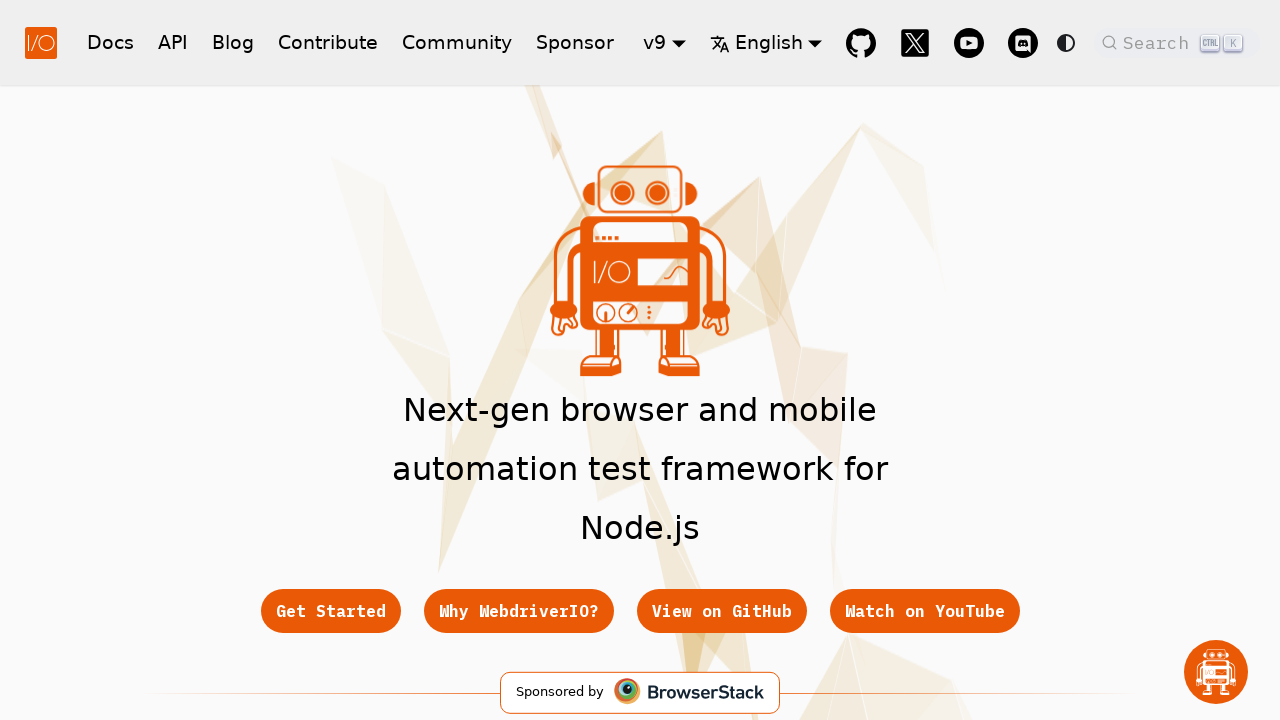